Navigates to a second page, goes back, then uses forward navigation to return to that page

Starting URL: https://the-internet.herokuapp.com

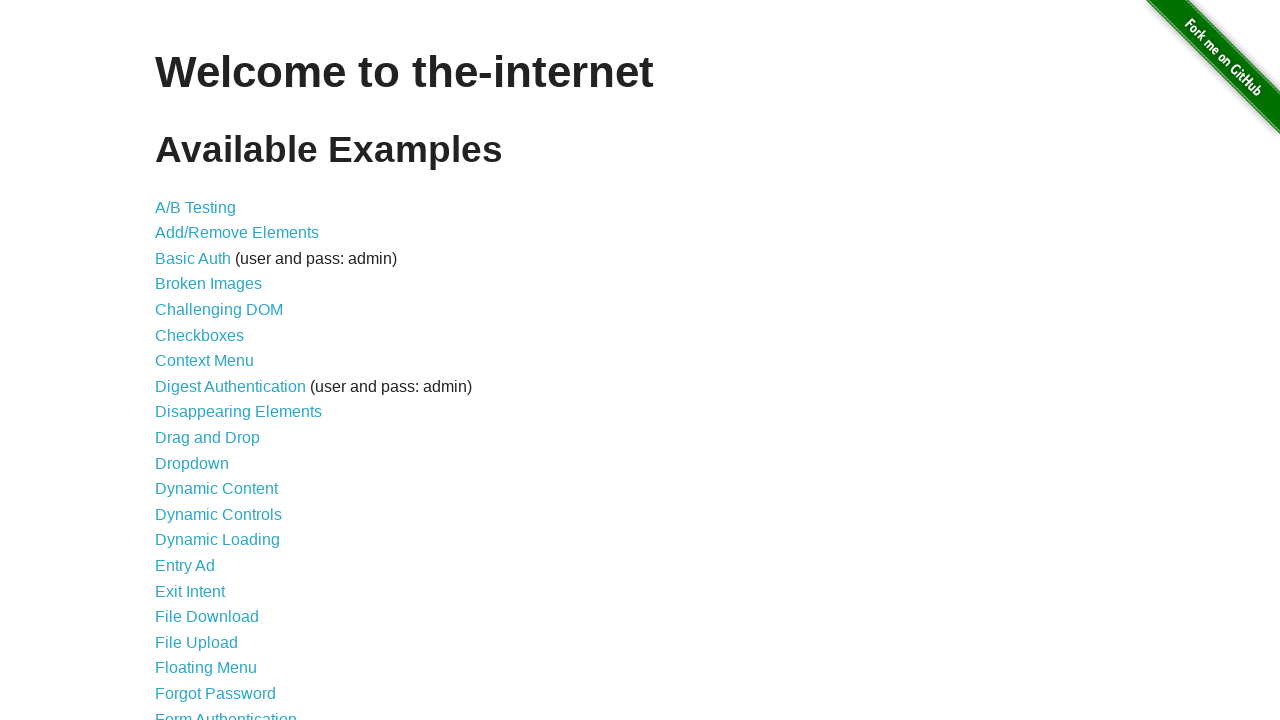

Navigated to login page
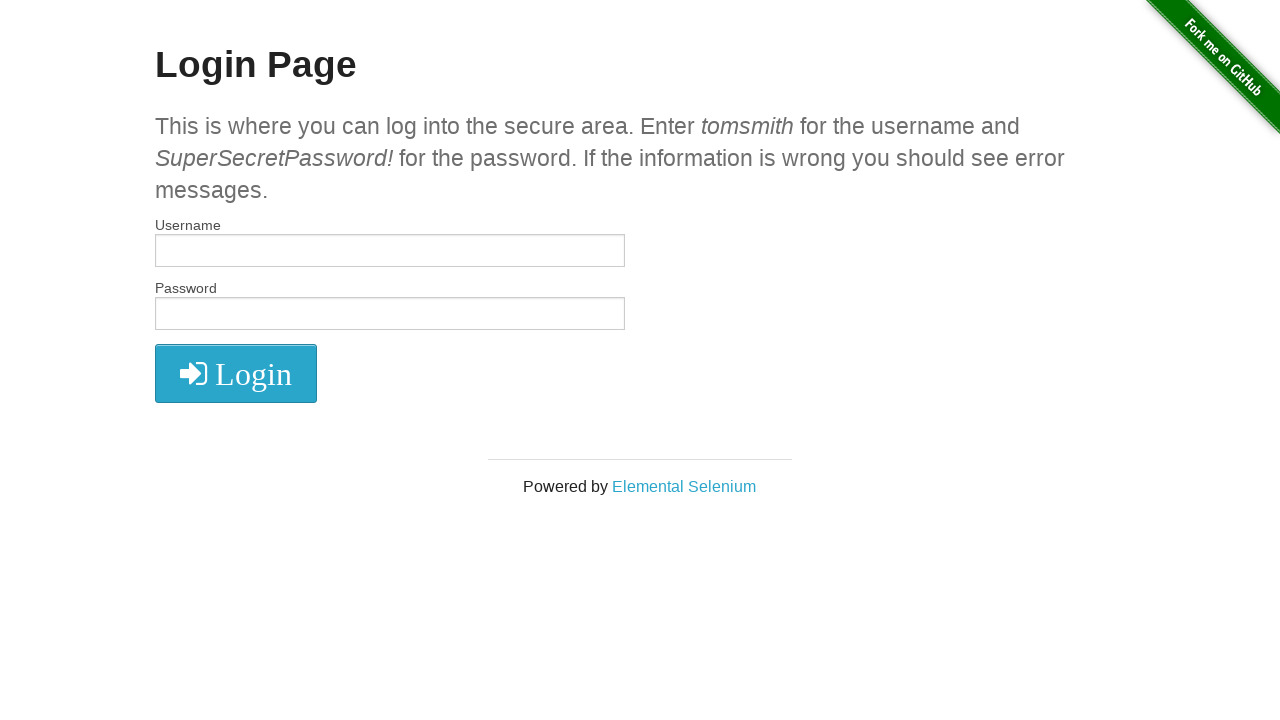

Navigated back to previous page
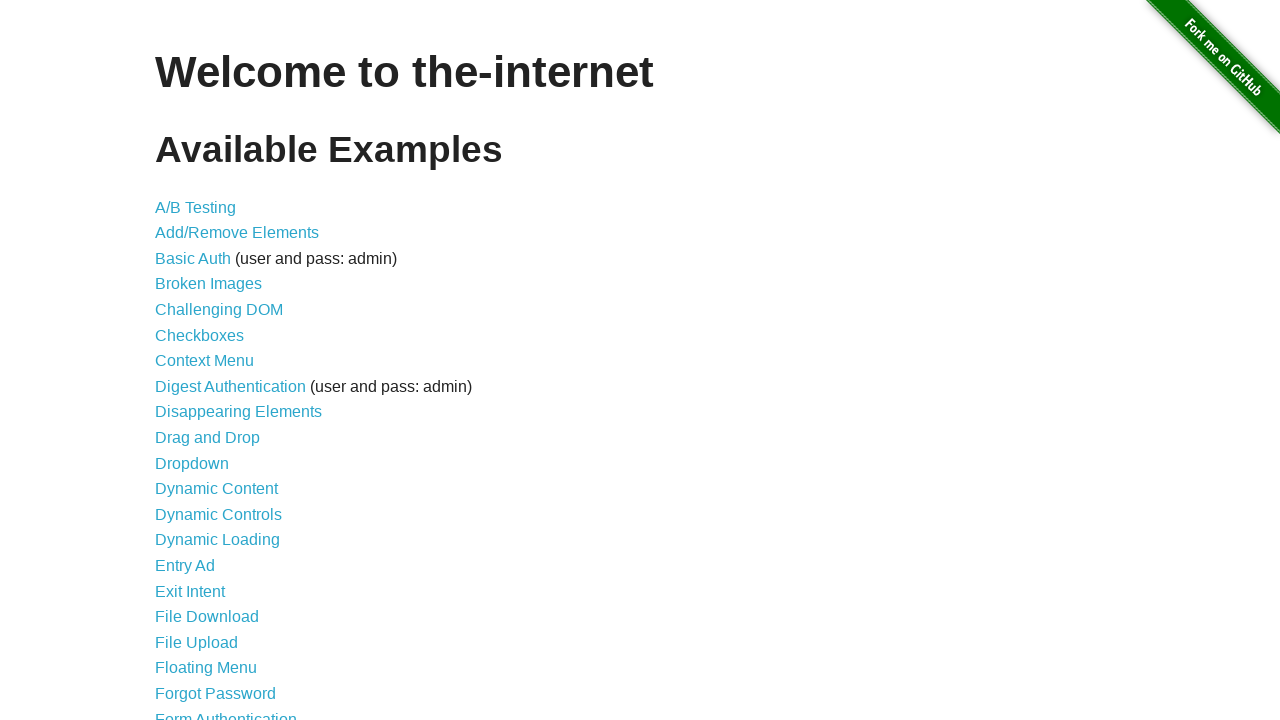

Navigated forward to login page
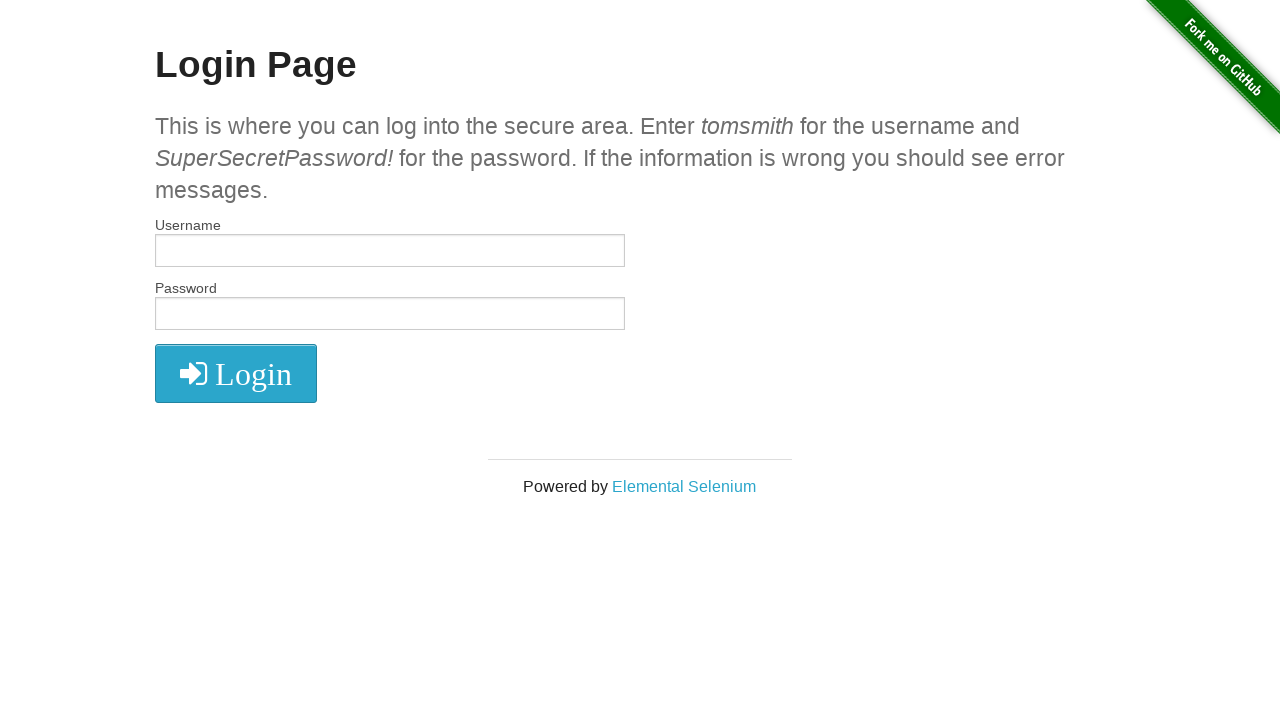

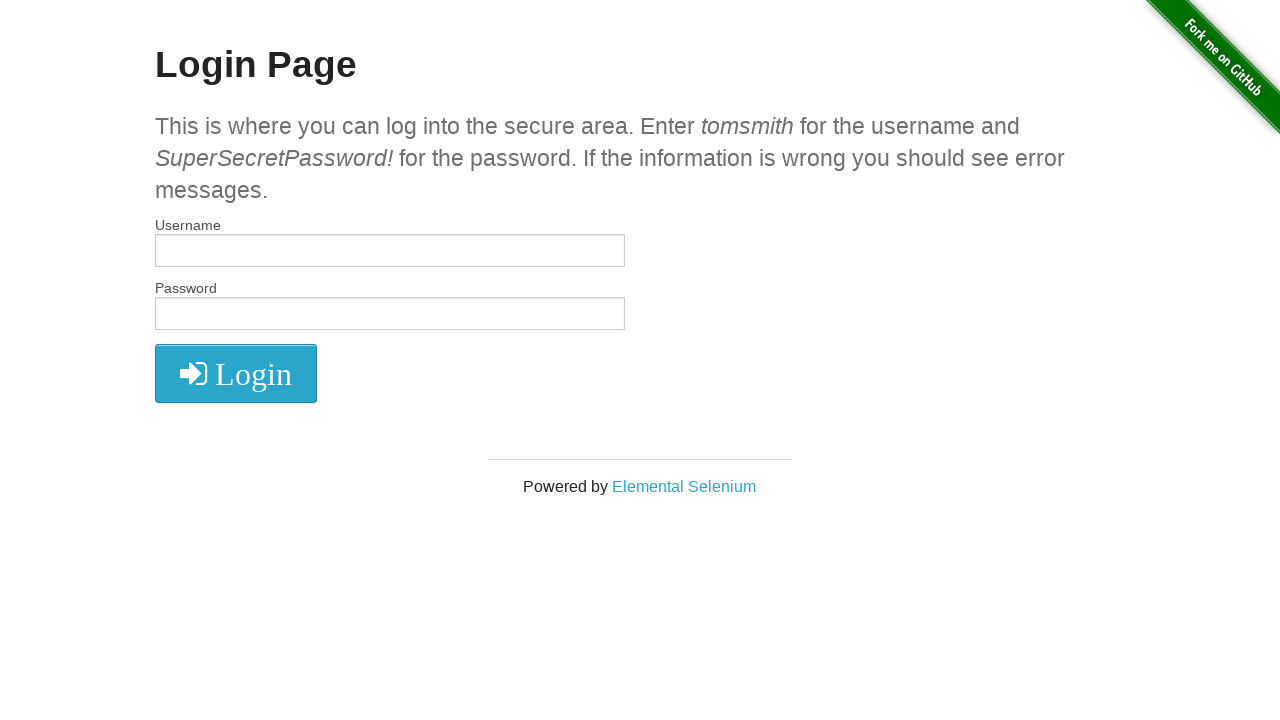